Tests scrollbar operations on a blog page by scrolling to the bottom, scrolling to a specific article element, scrolling back to top, and scrolling to a specific position

Starting URL: https://www.cnblogs.com/longronglang/

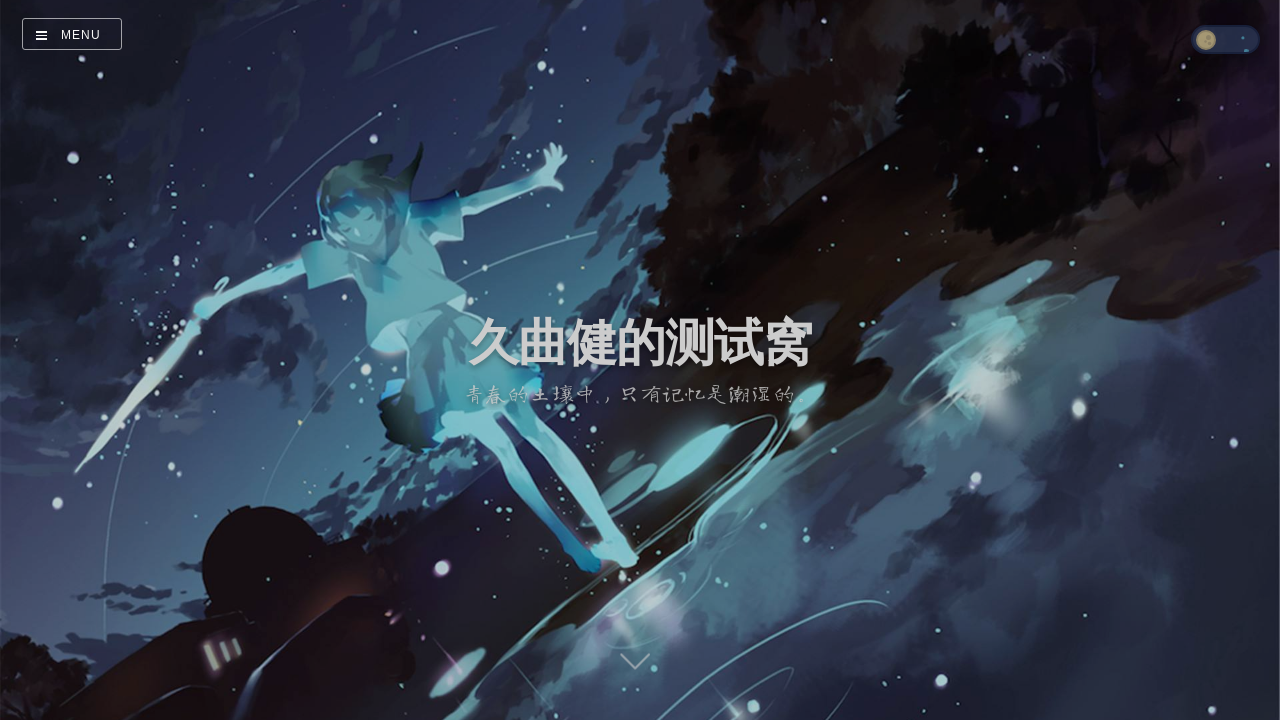

Located first article element in blog page
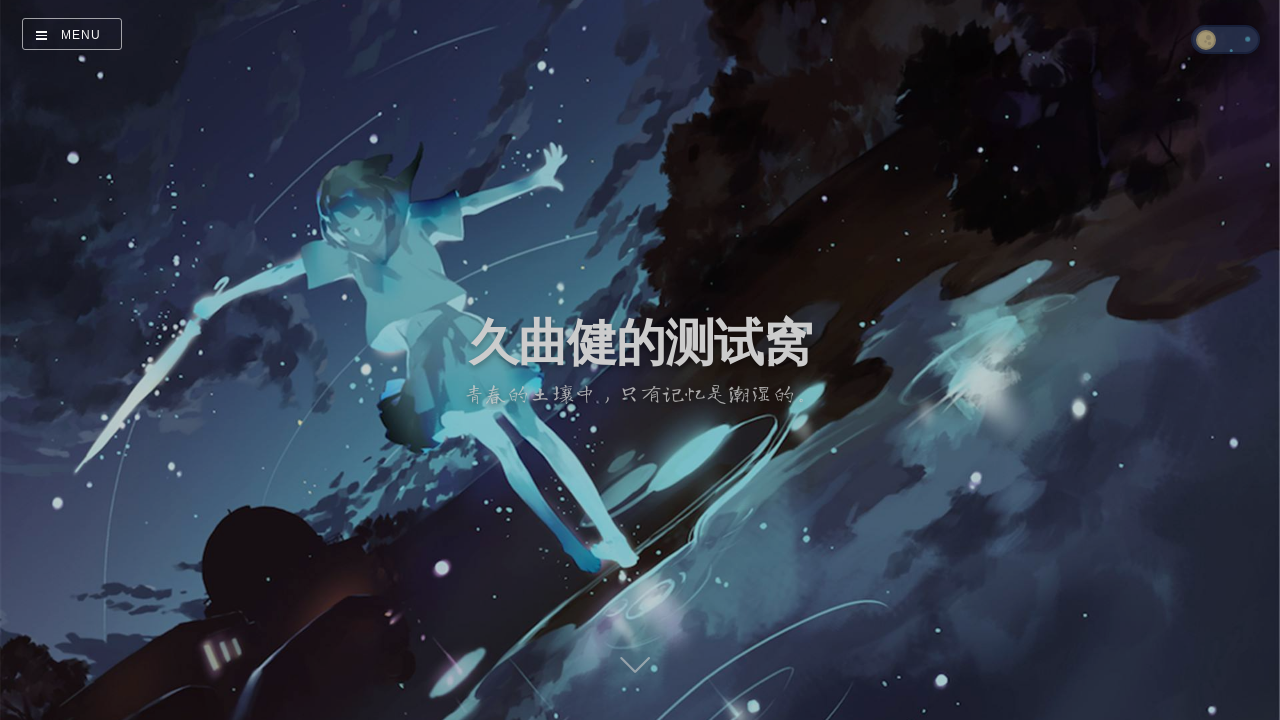

Waited for first article element to become visible
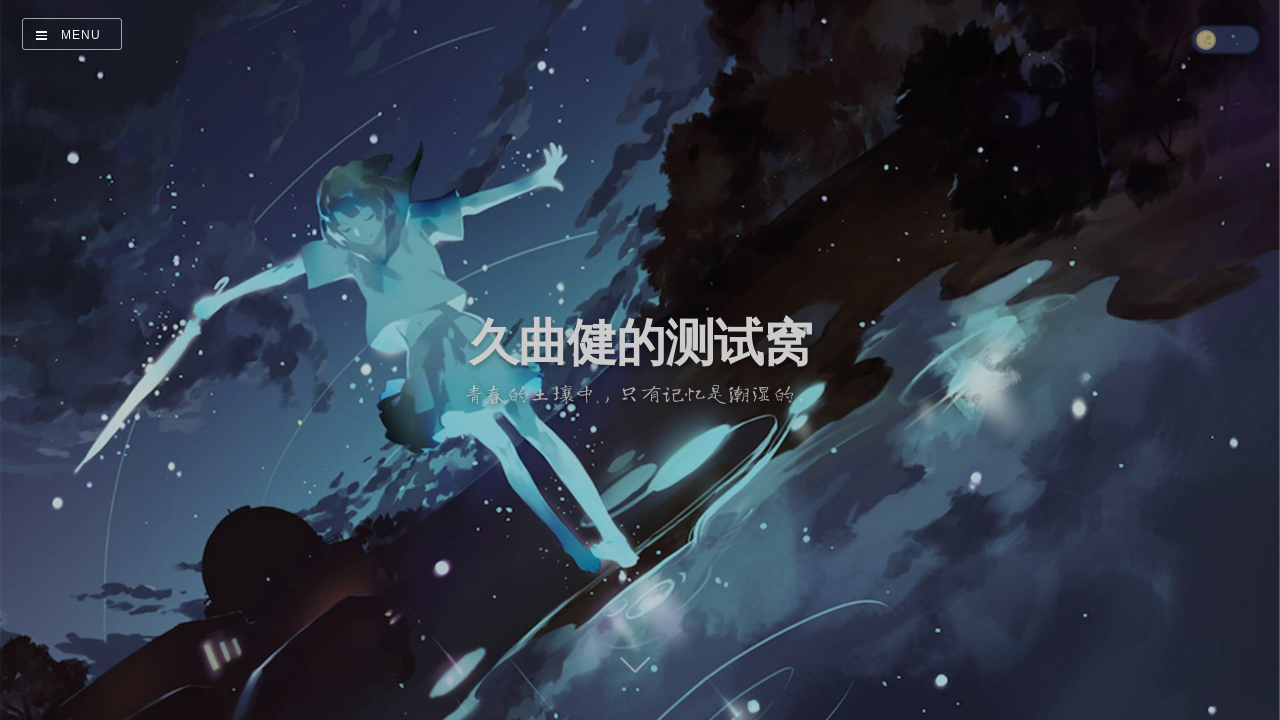

Scrolled to the bottom of the blog page
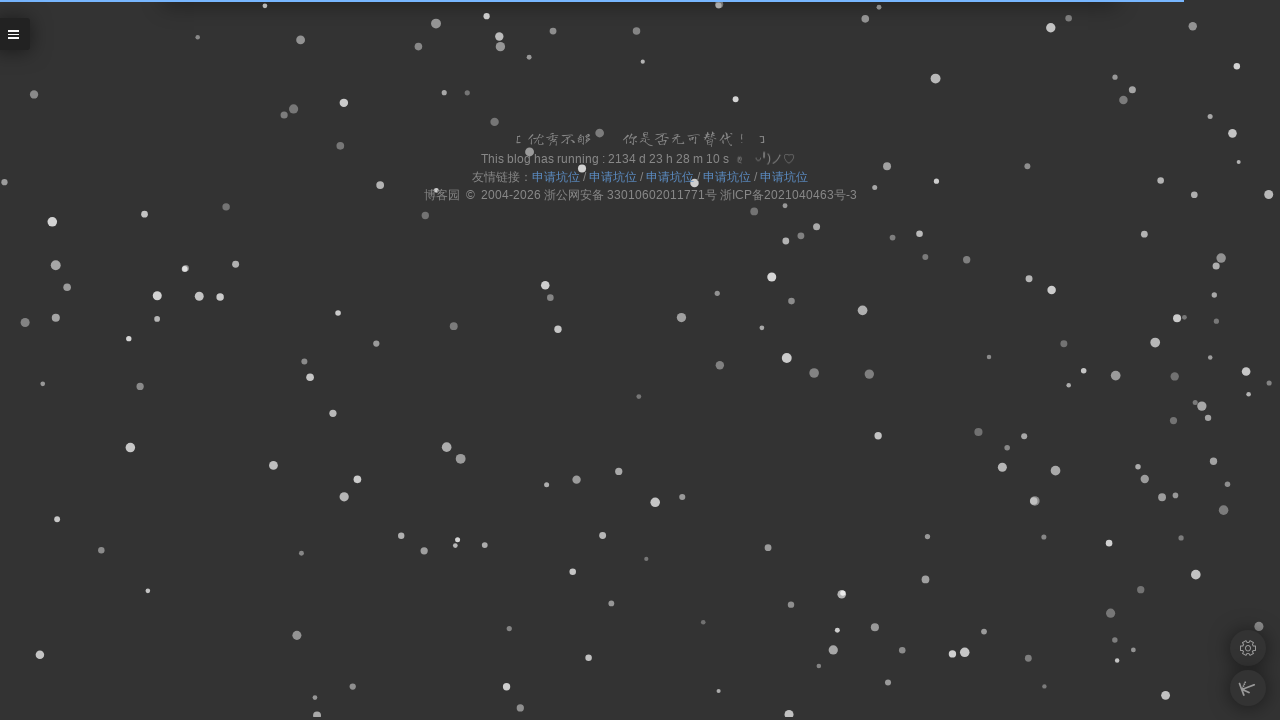

Waited 1000ms for page content to settle
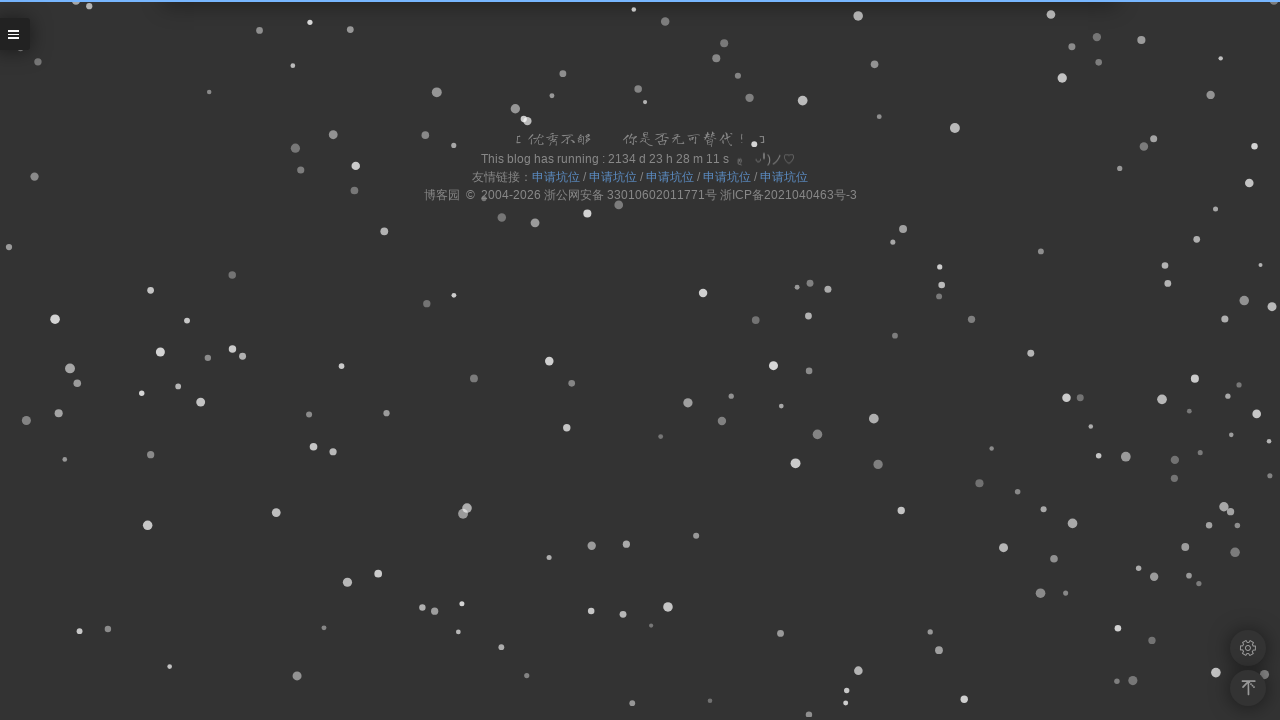

Scrolled article element to top of viewport
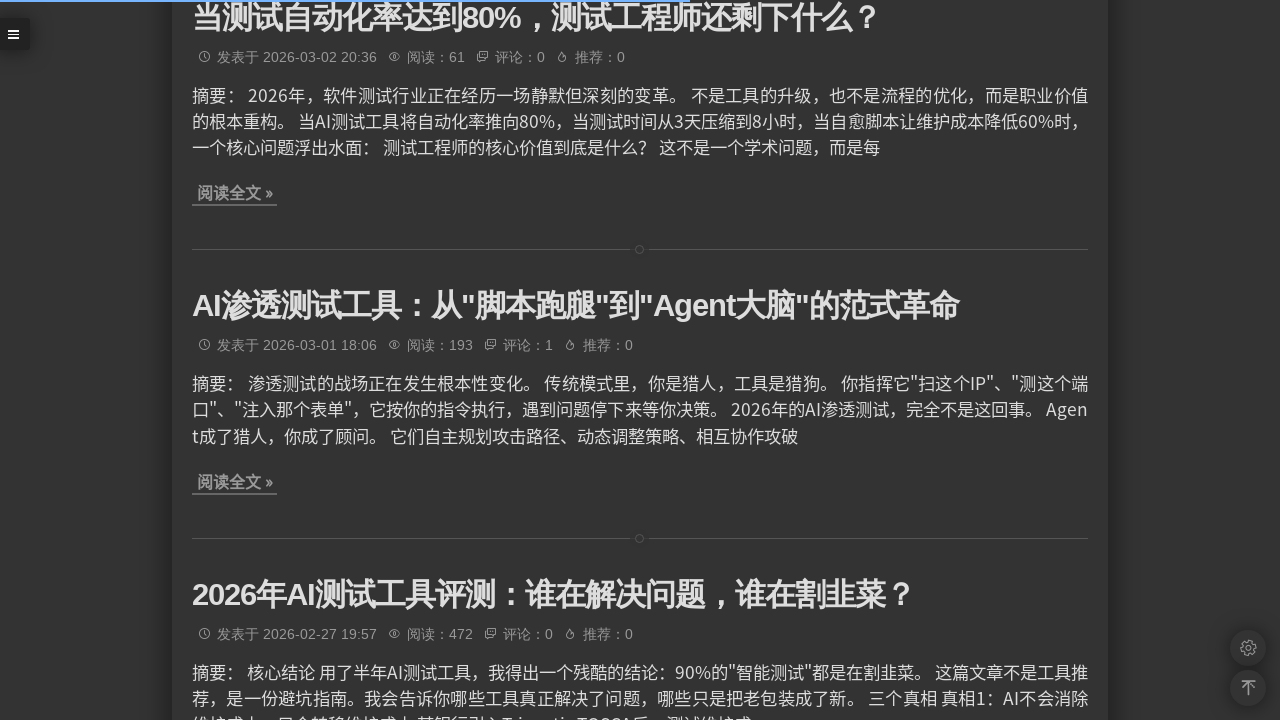

Waited 1000ms for scroll animation to complete
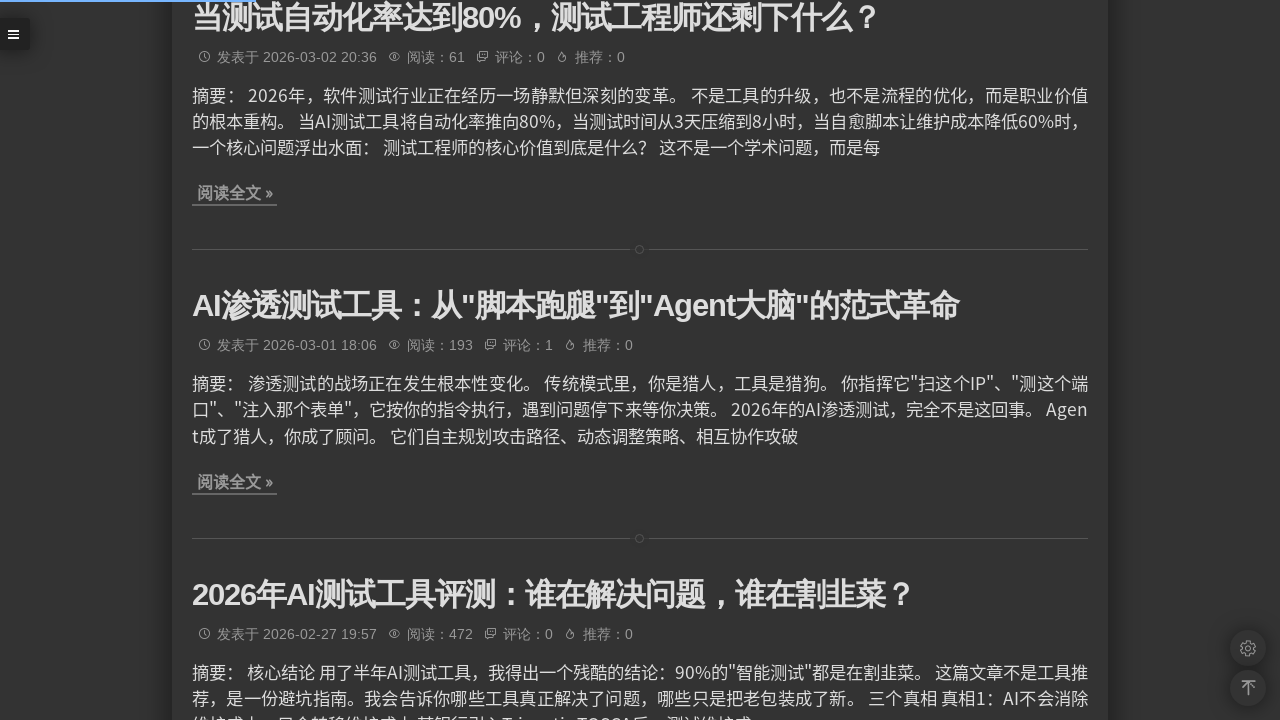

Scrolled article element to bottom of viewport
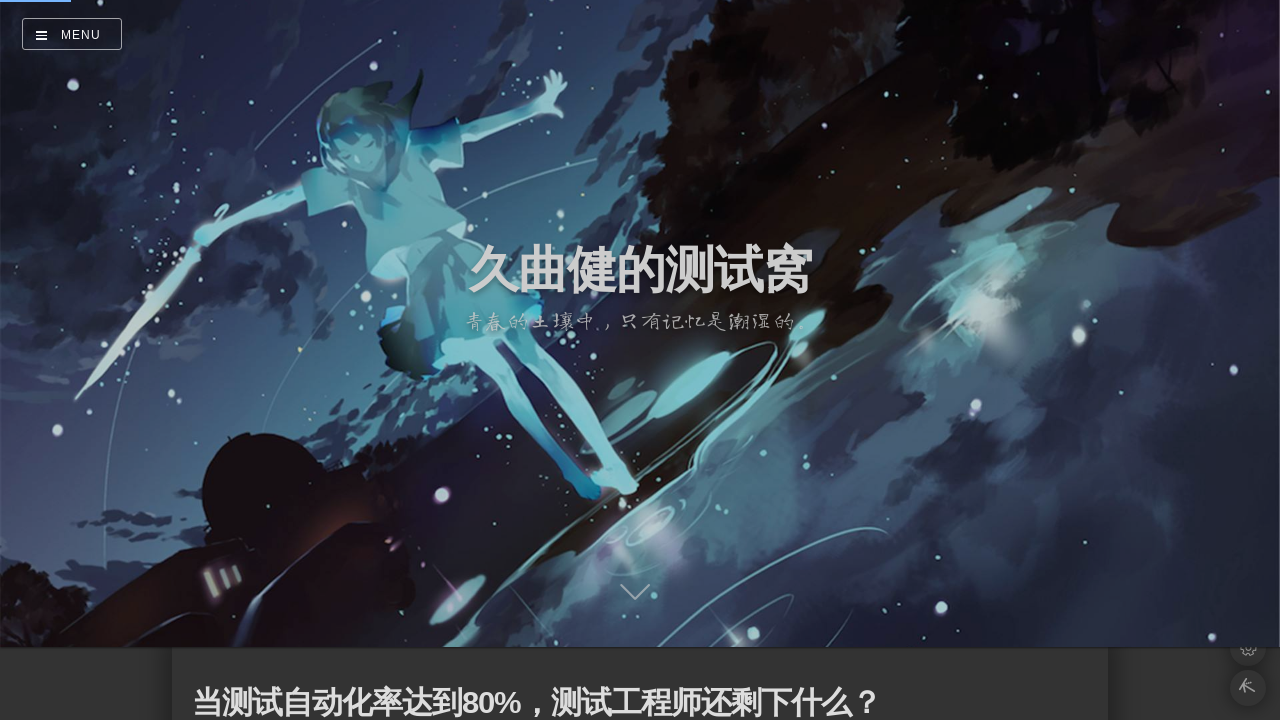

Waited 1000ms for scroll animation to complete
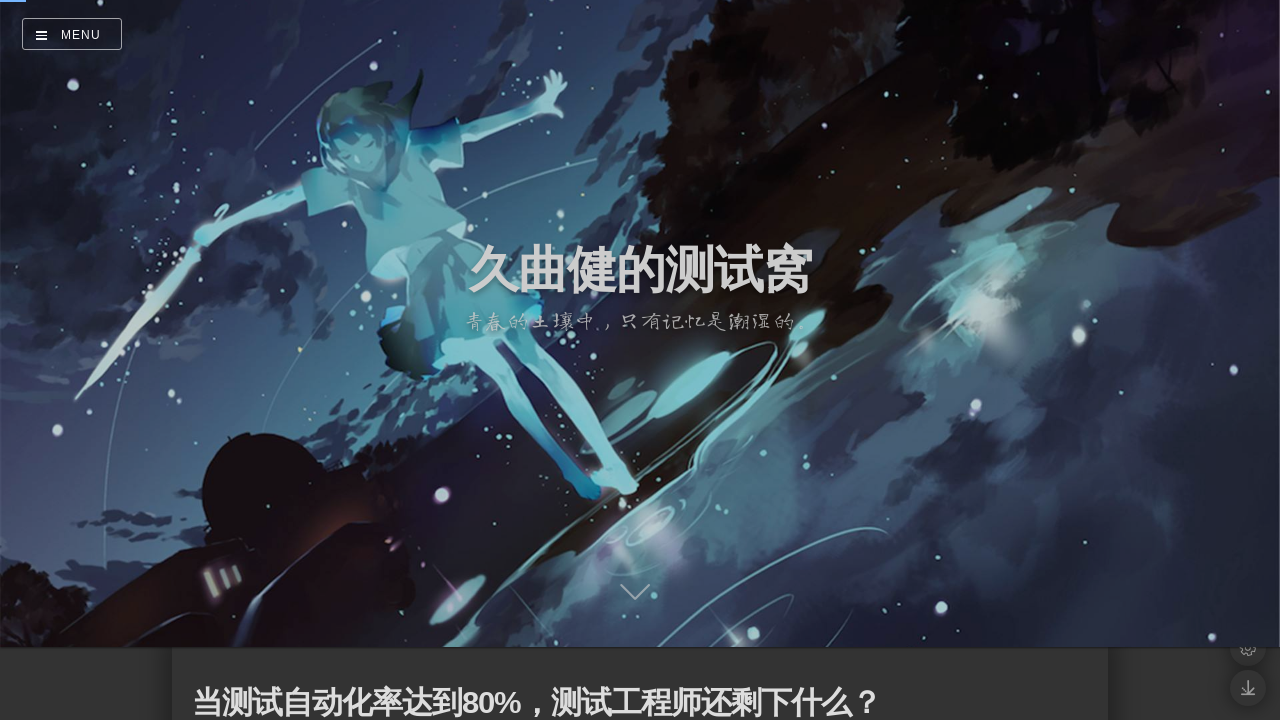

Scrolled to specific position (200, 1000)
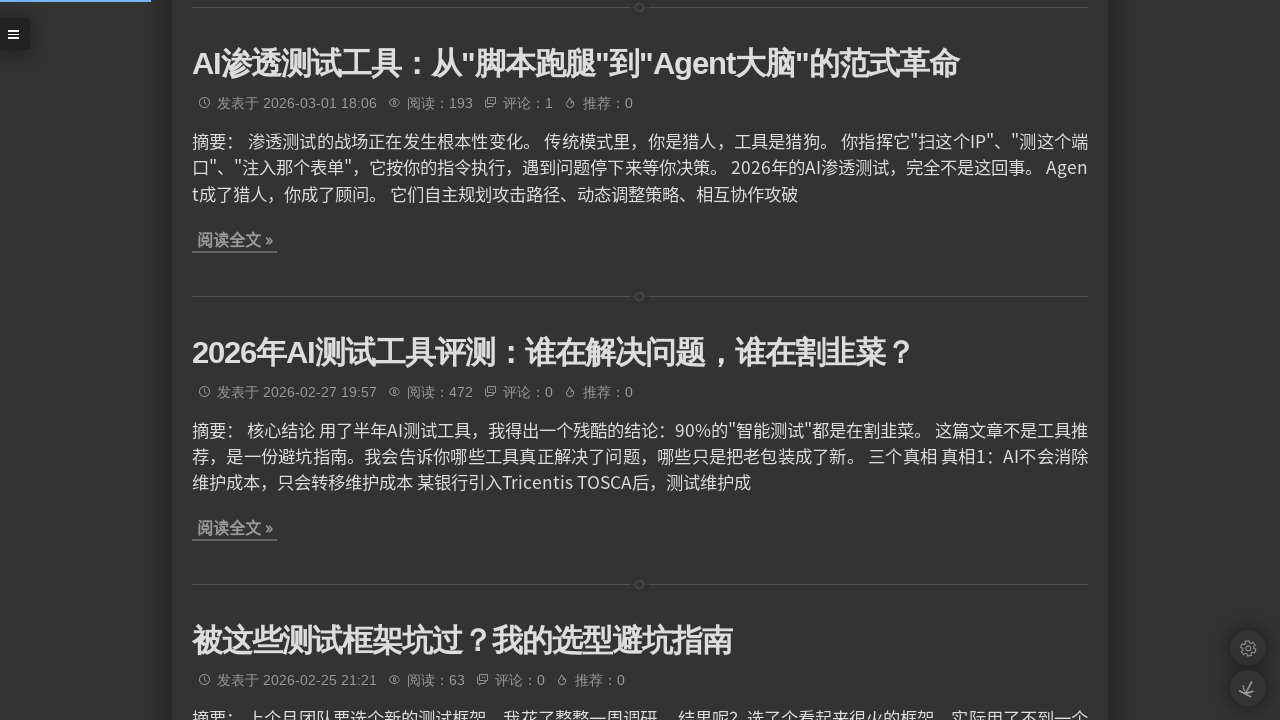

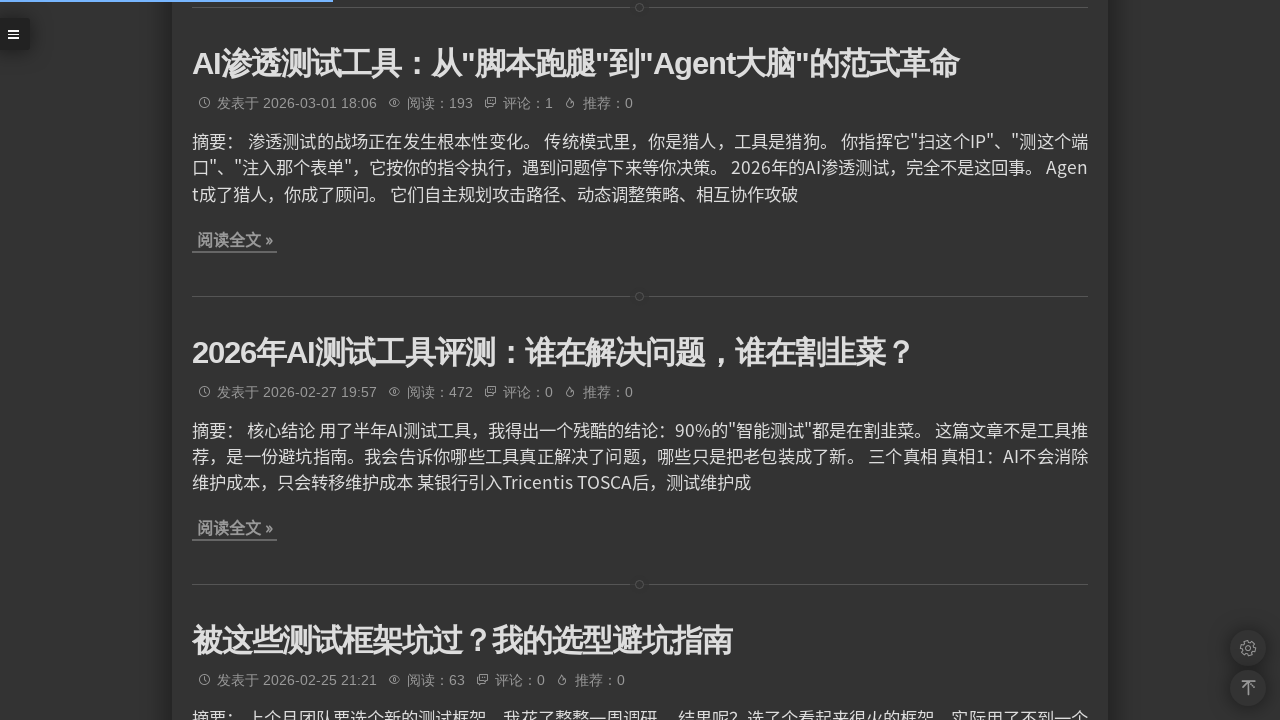